Tests window handling functionality by navigating to a page with multiple windows, clicking a link to open a new window, and switching to the new window

Starting URL: http://the-internet.herokuapp.com

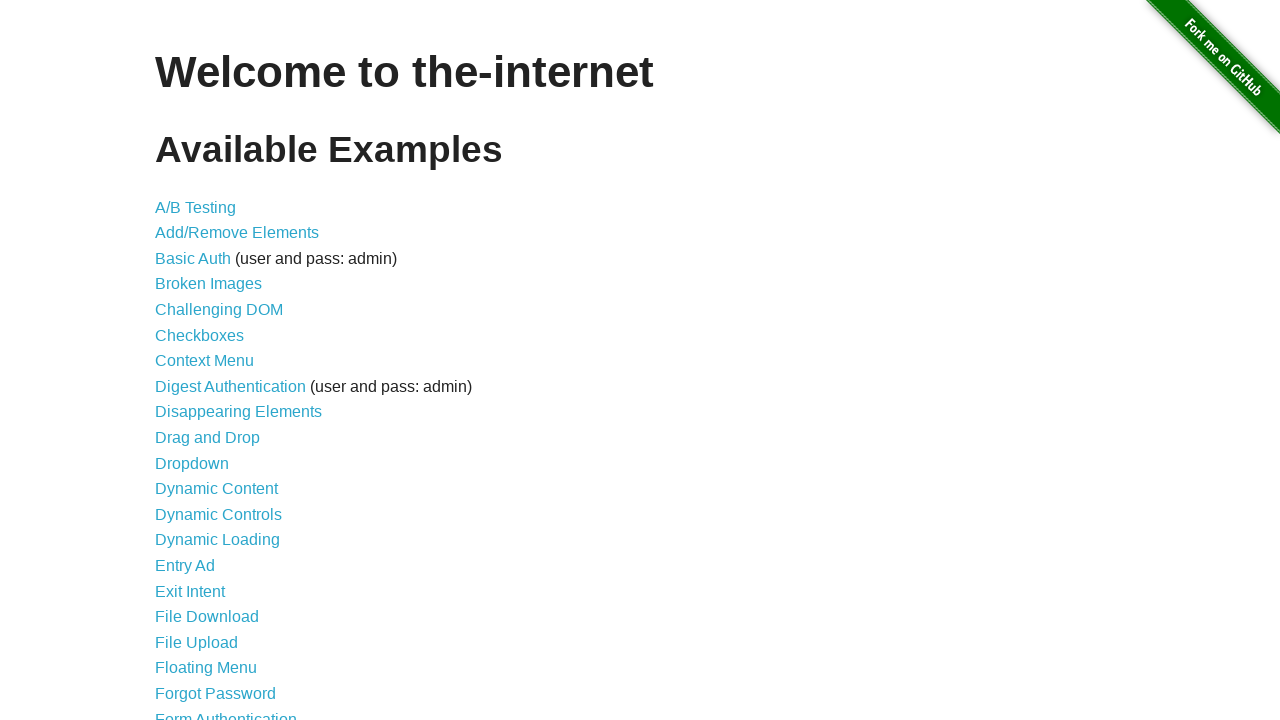

Clicked on 'Multiple Windows' link at (218, 369) on xpath=//a[text()='Multiple Windows']
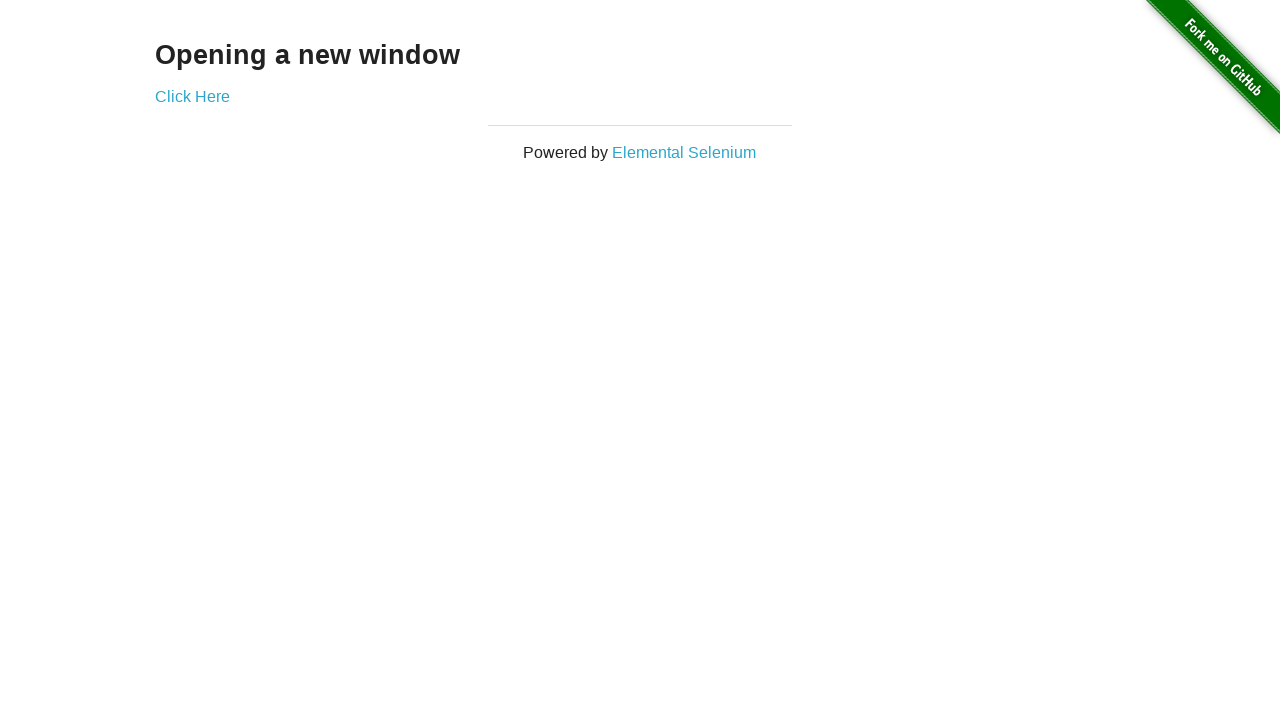

Clicked 'Click Here' link to open new window at (192, 96) on a:text('Click Here')
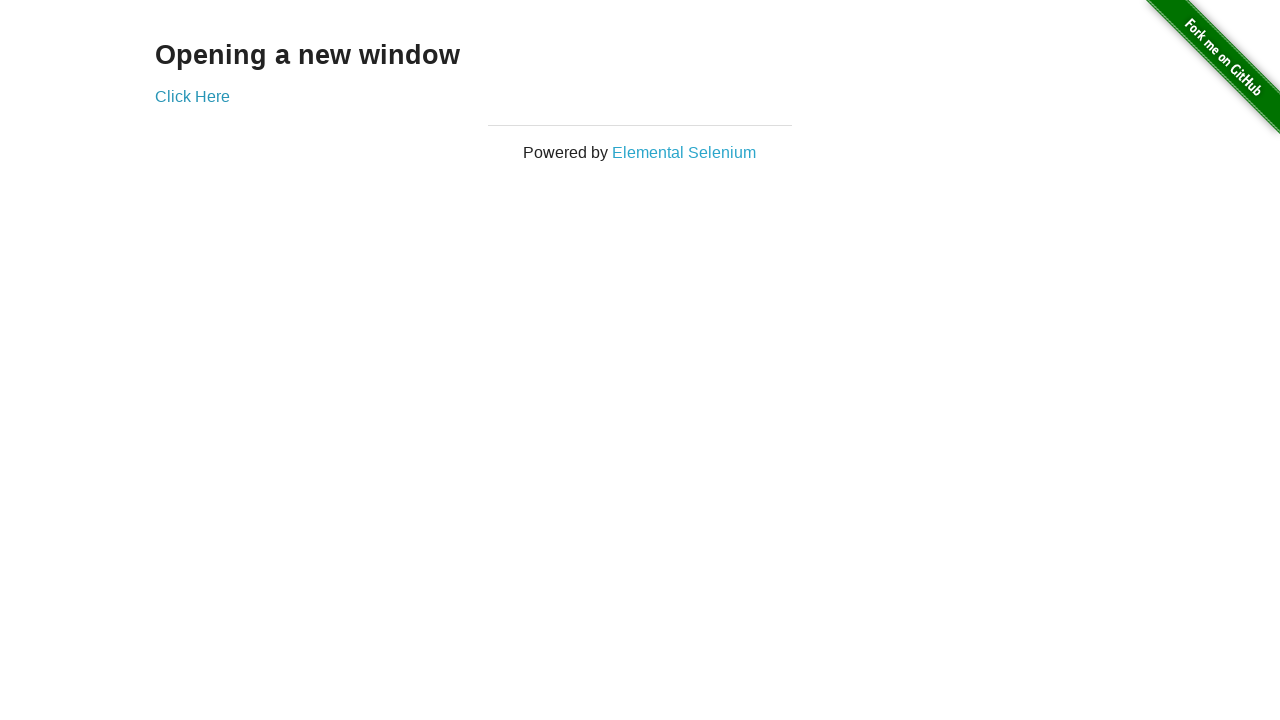

New window/tab opened and captured
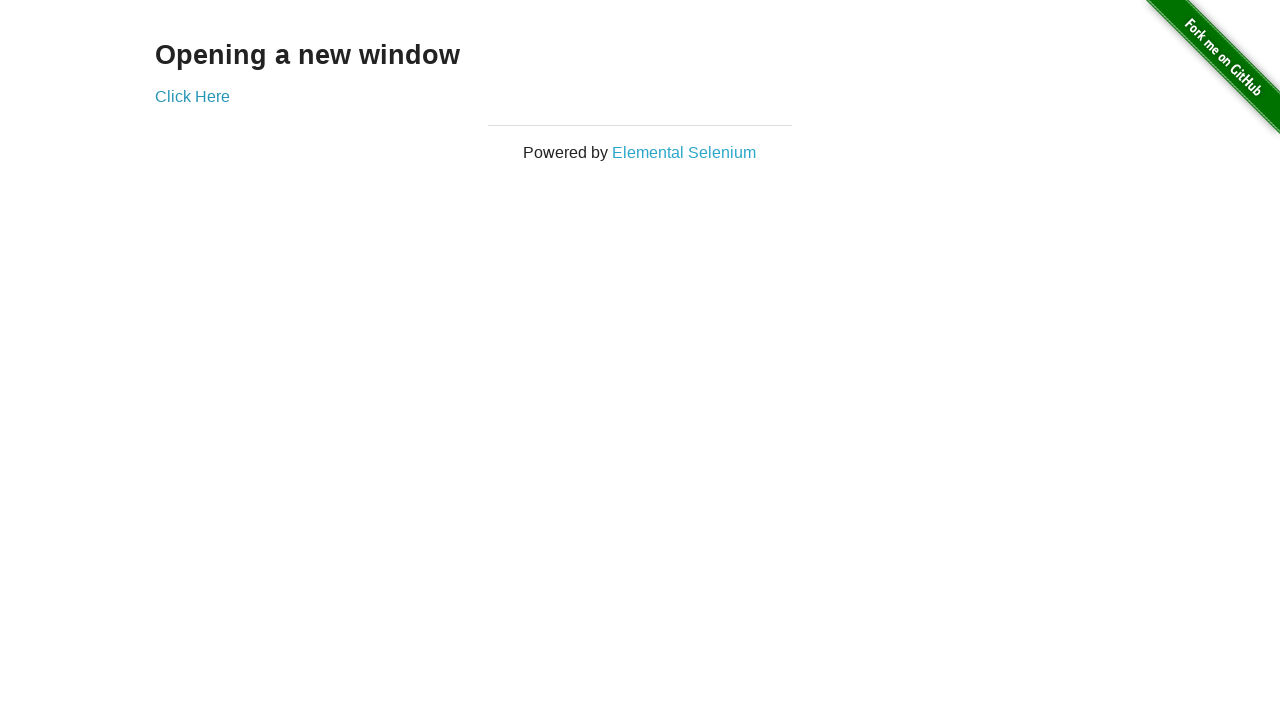

Switched to new window with title: New Window
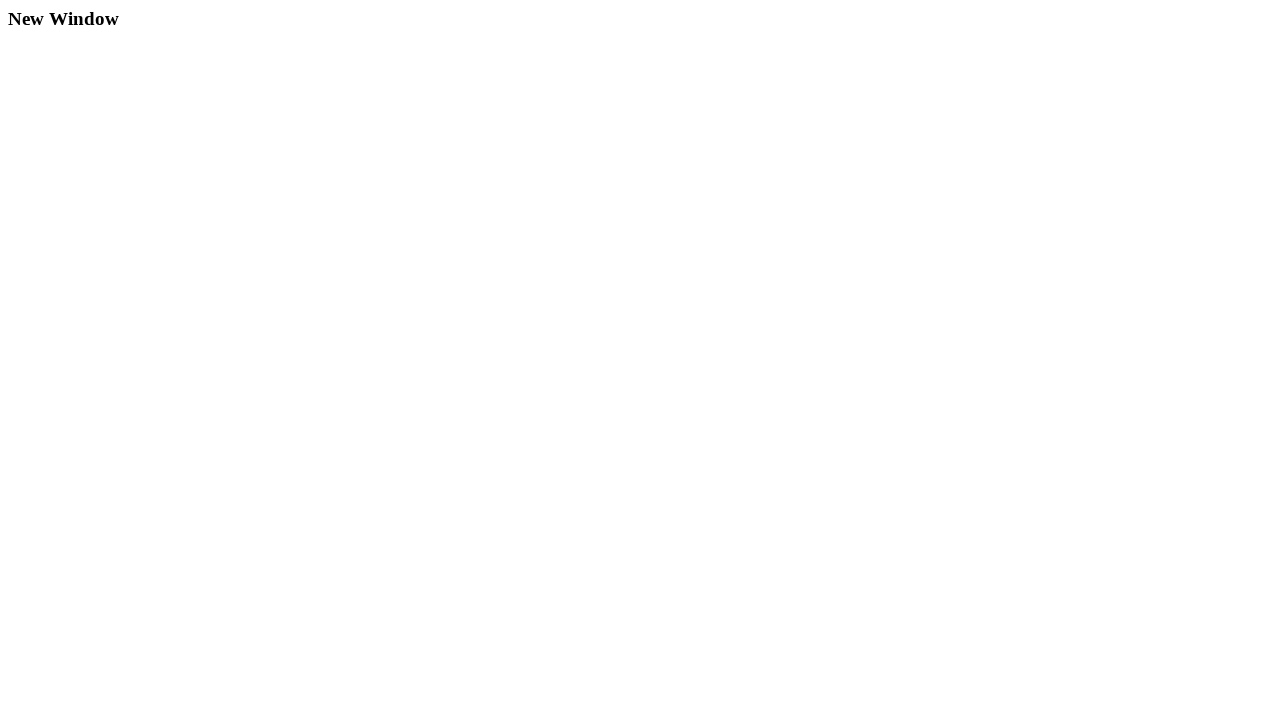

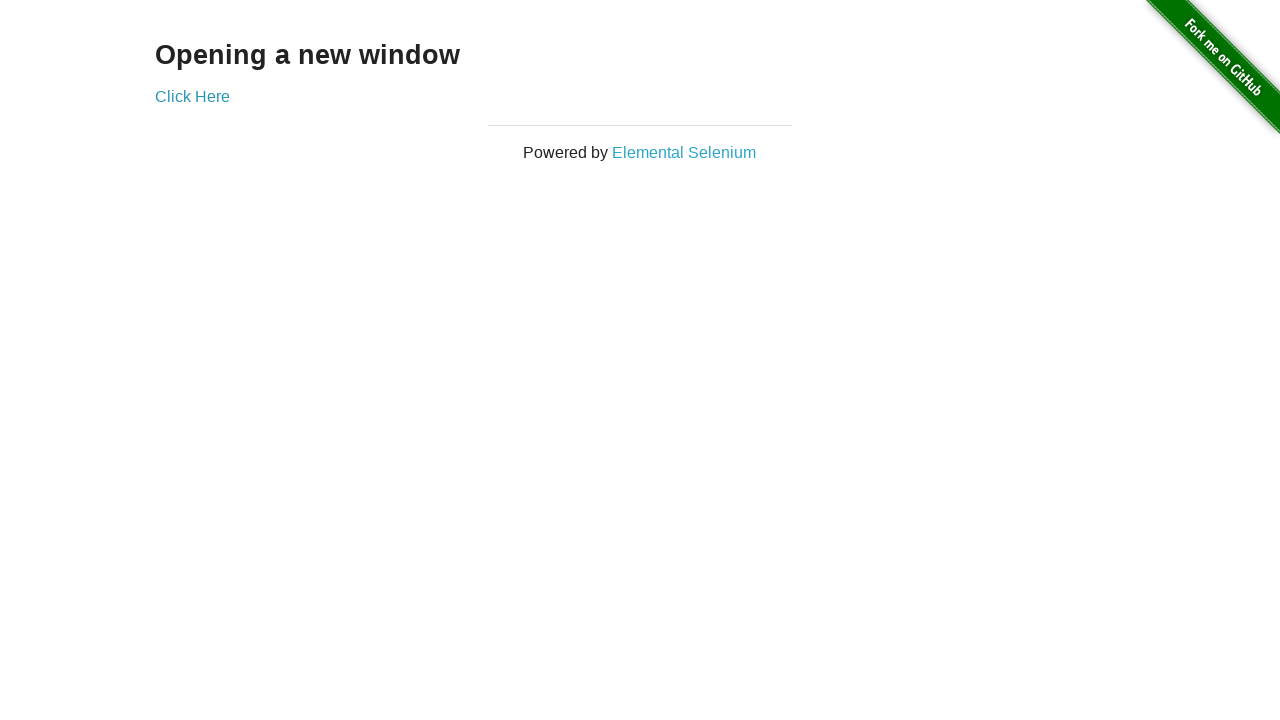